Navigates to Browse Languages section and verifies the letter U category link is displayed

Starting URL: https://www.99-bottles-of-beer.net/

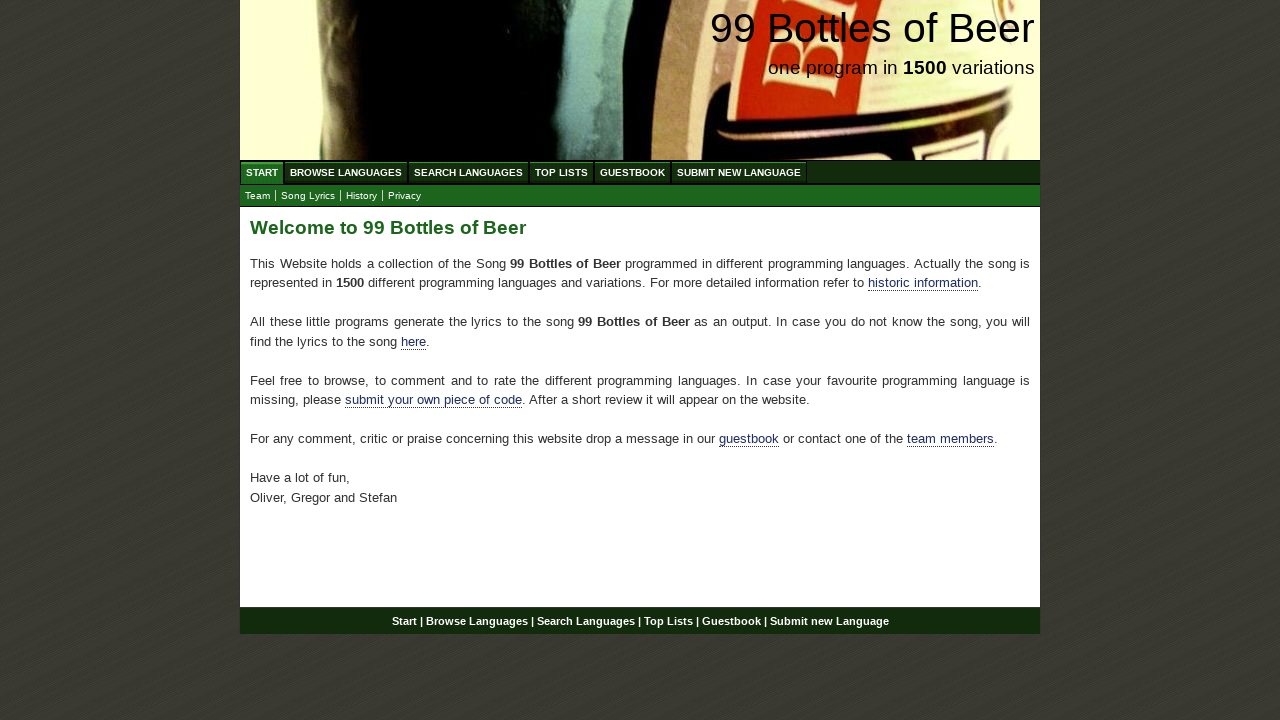

Clicked on Browse Languages menu link at (346, 172) on a[href='/abc.html']
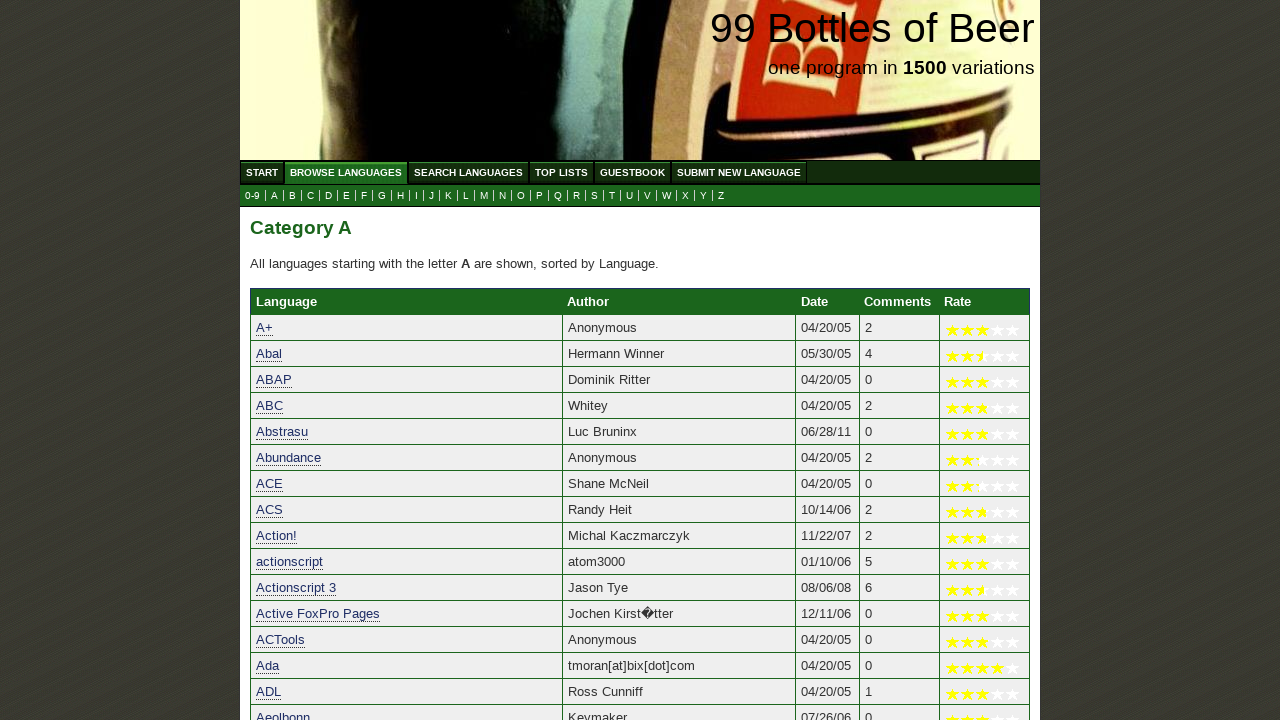

Located the U category link element
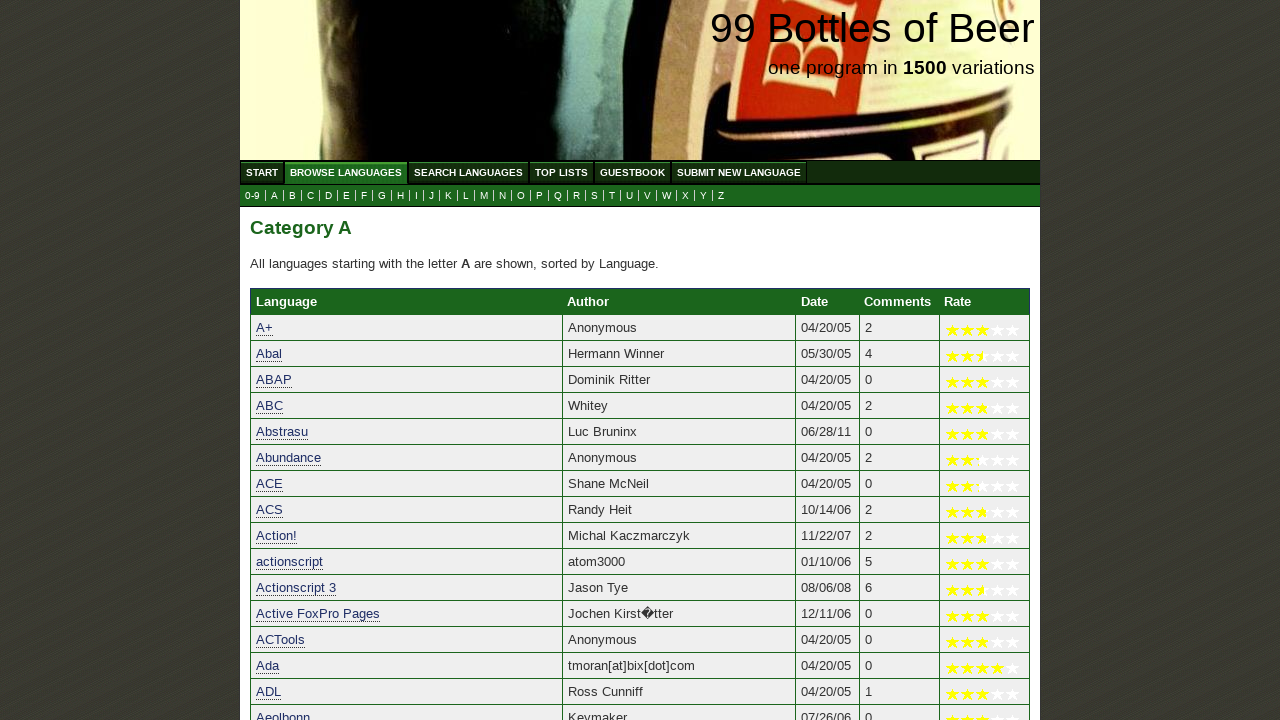

U category link is now visible and ready
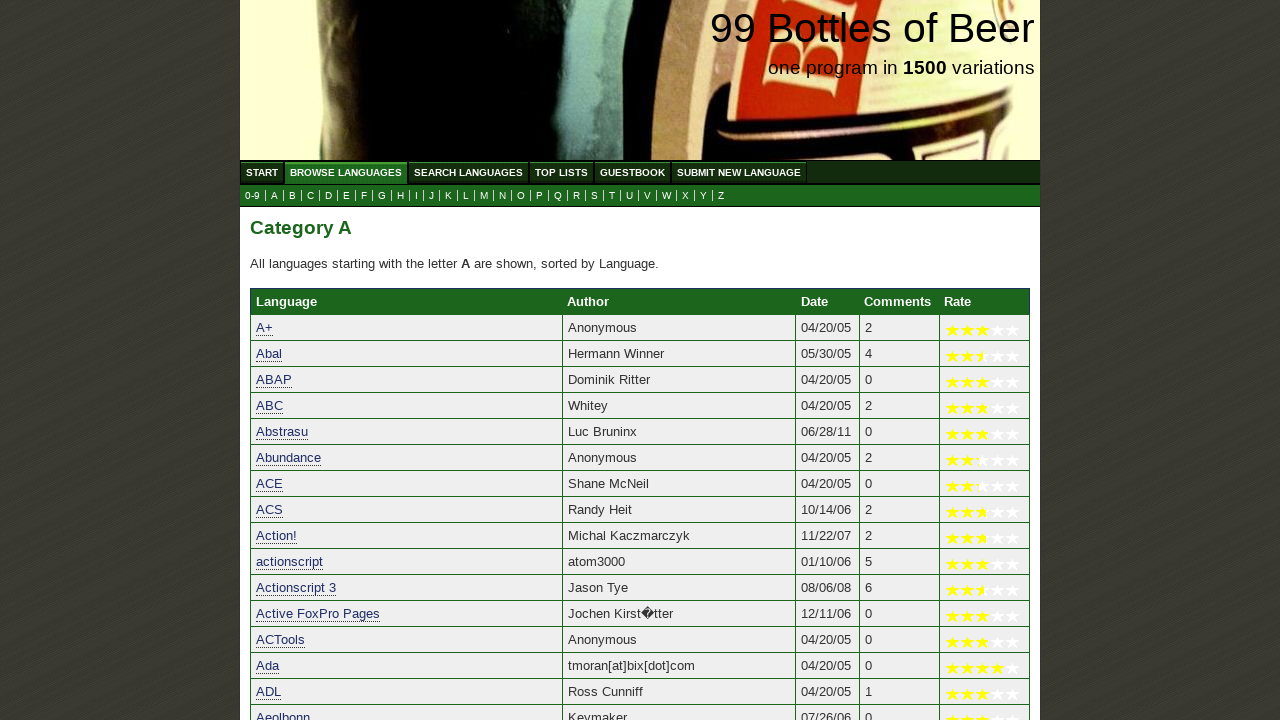

Verified that U category link displays the letter 'U'
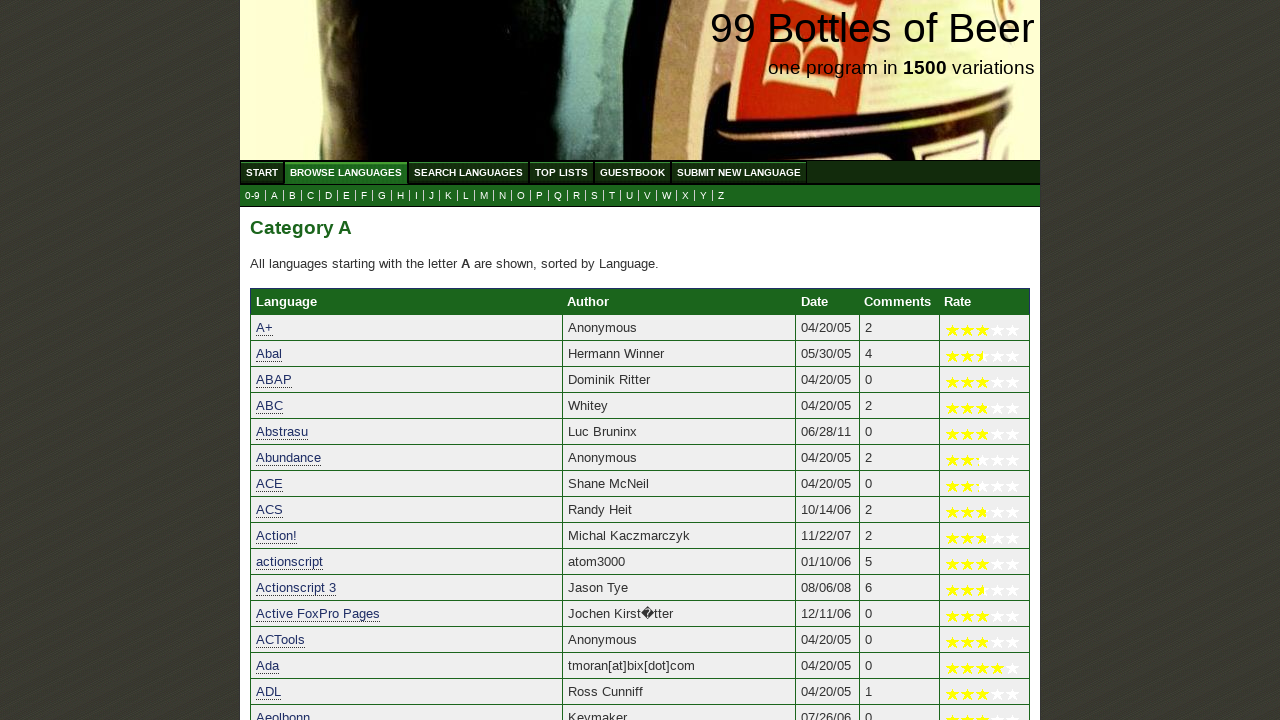

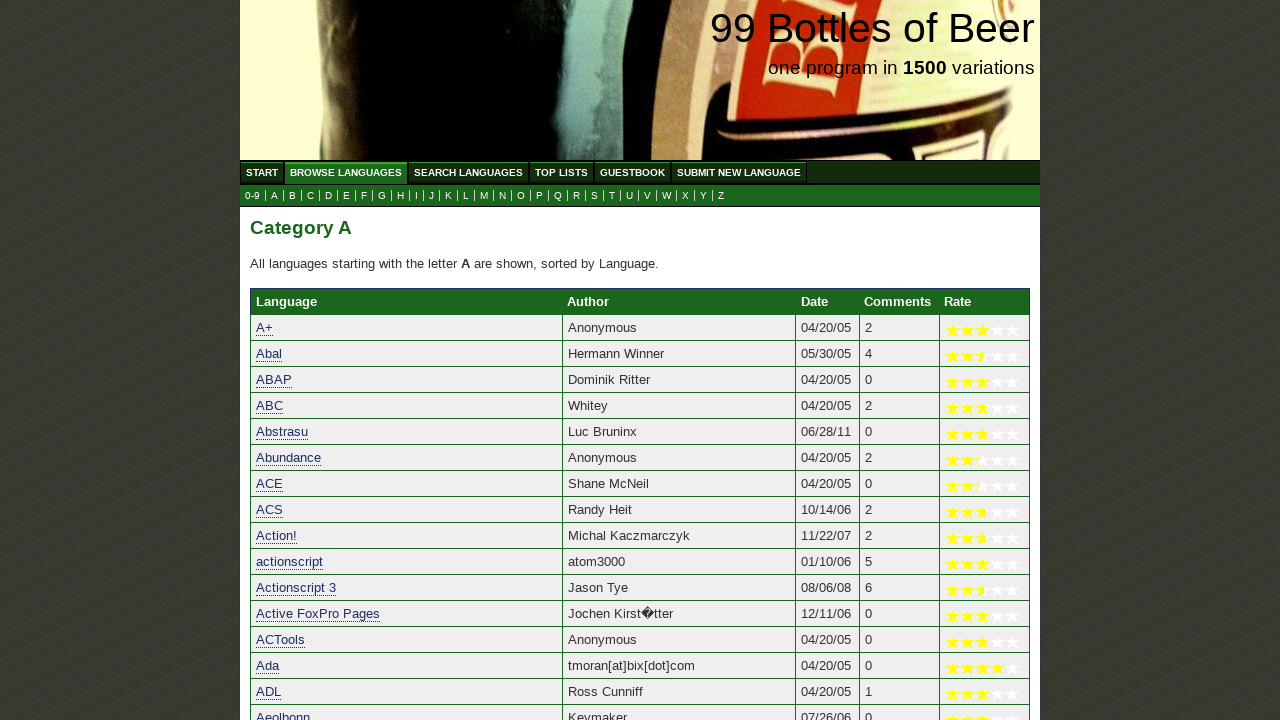